Navigates to a football statistics page and clicks the "All matches" button to display match data

Starting URL: https://www.adamchoi.co.uk/overs/detailed

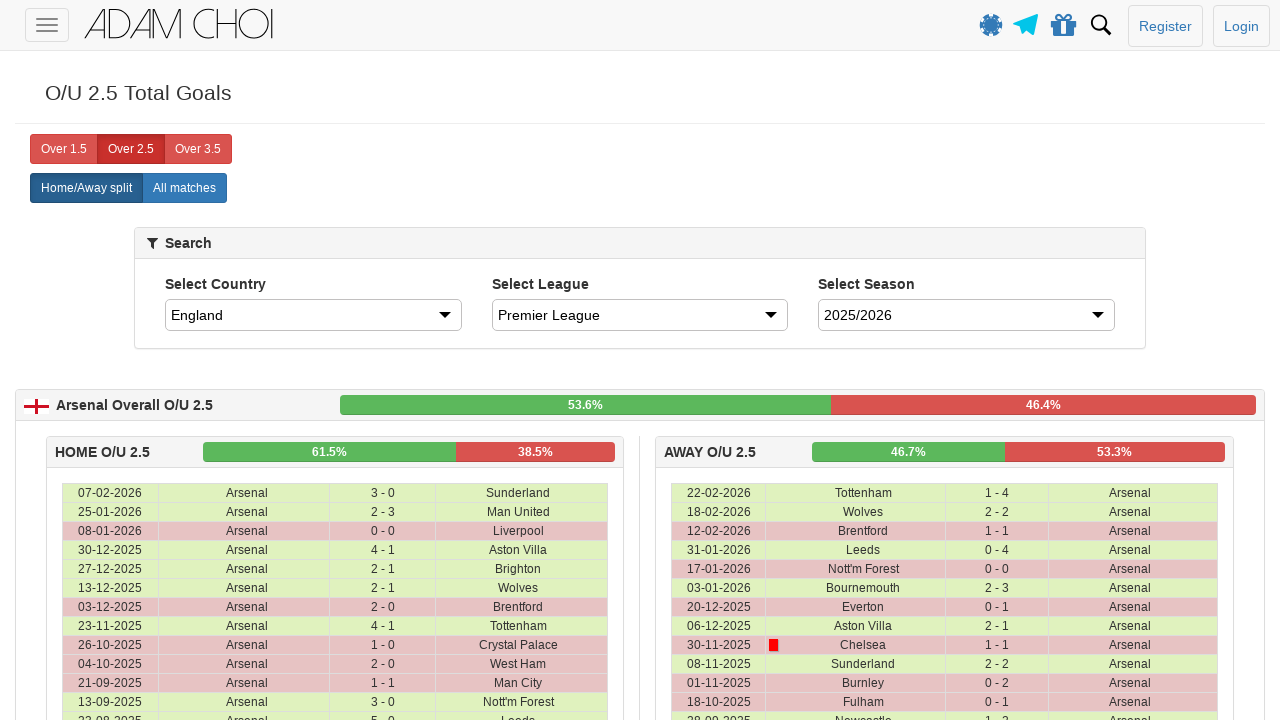

Navigated to football statistics page
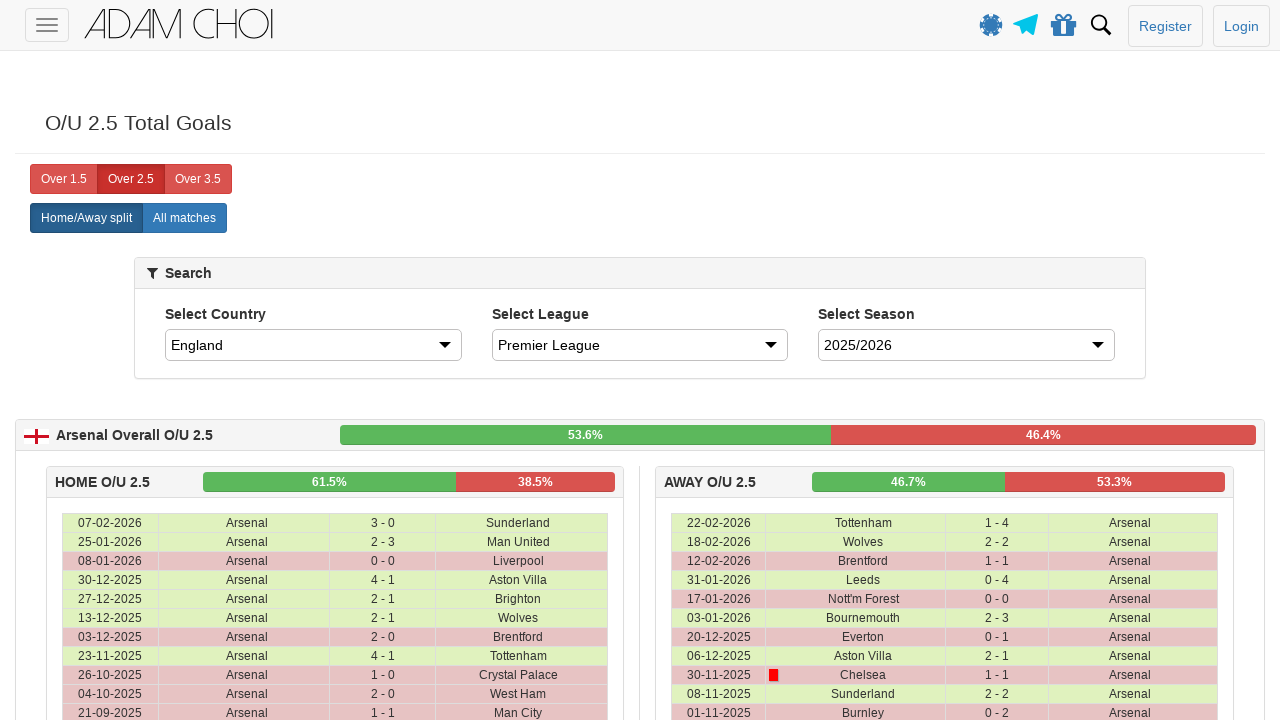

Clicked 'All matches' button to display match data at (184, 218) on label[analytics-event="All matches"]
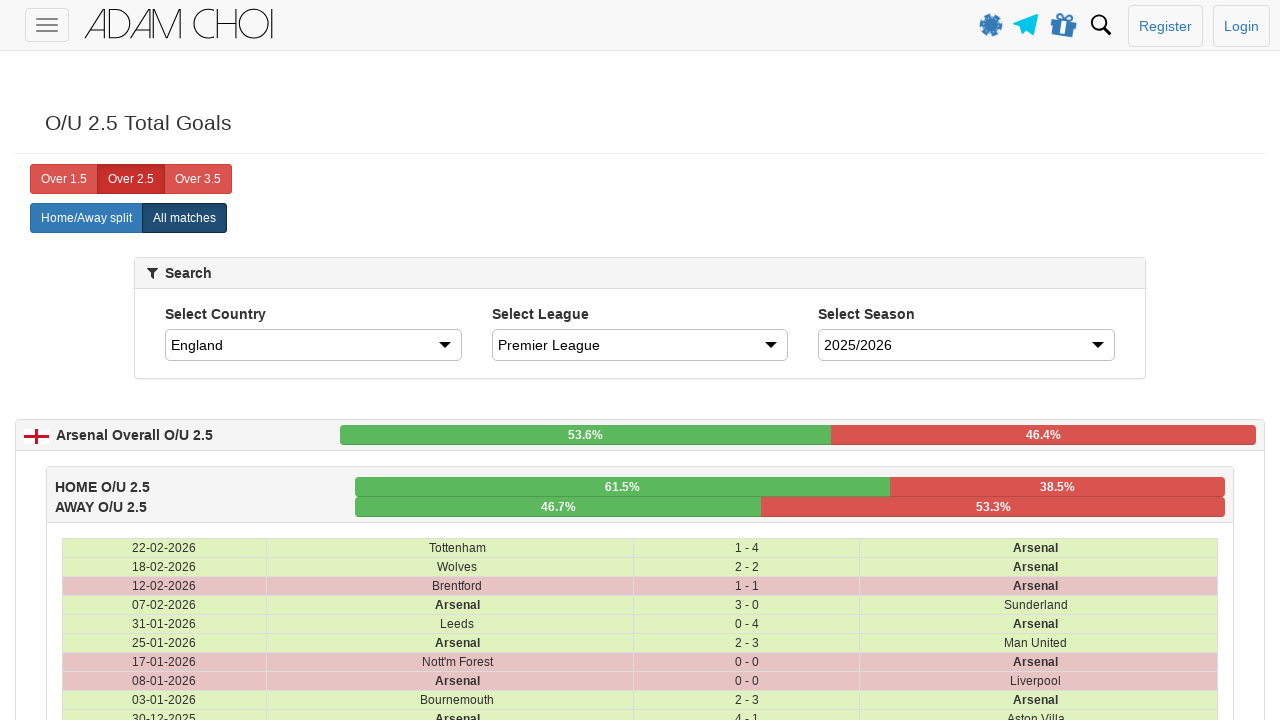

Match table rows loaded successfully
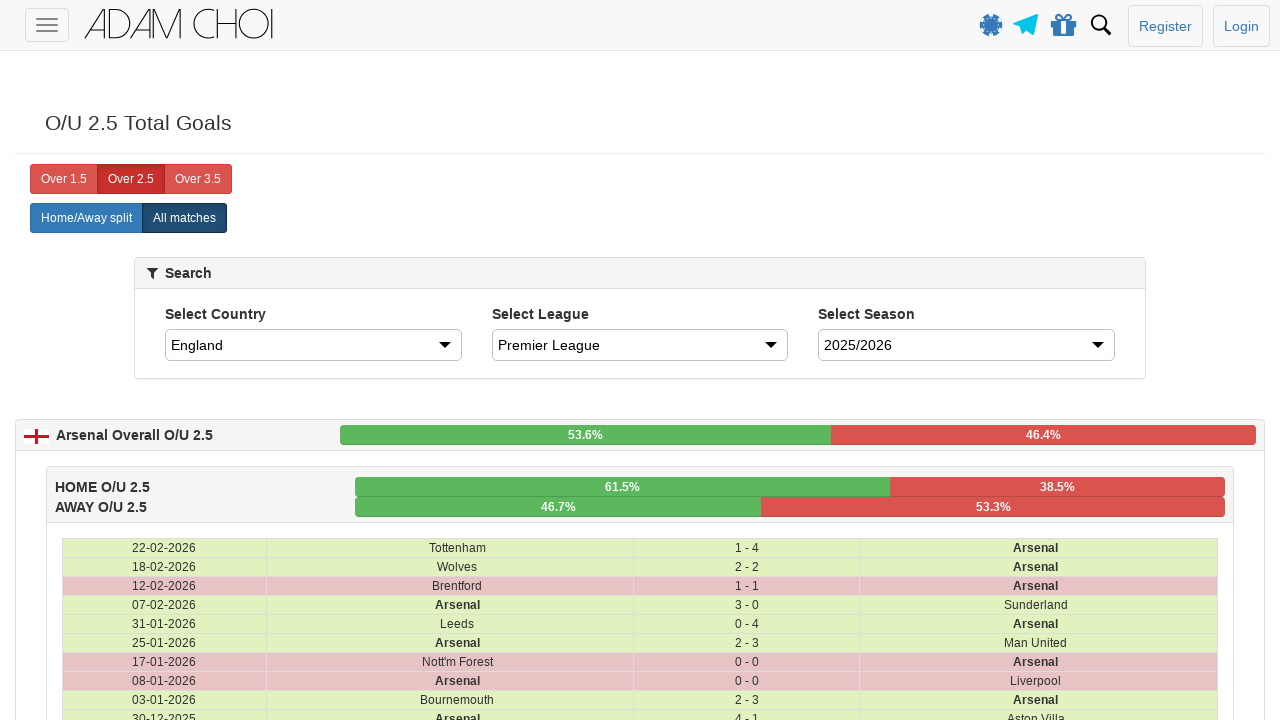

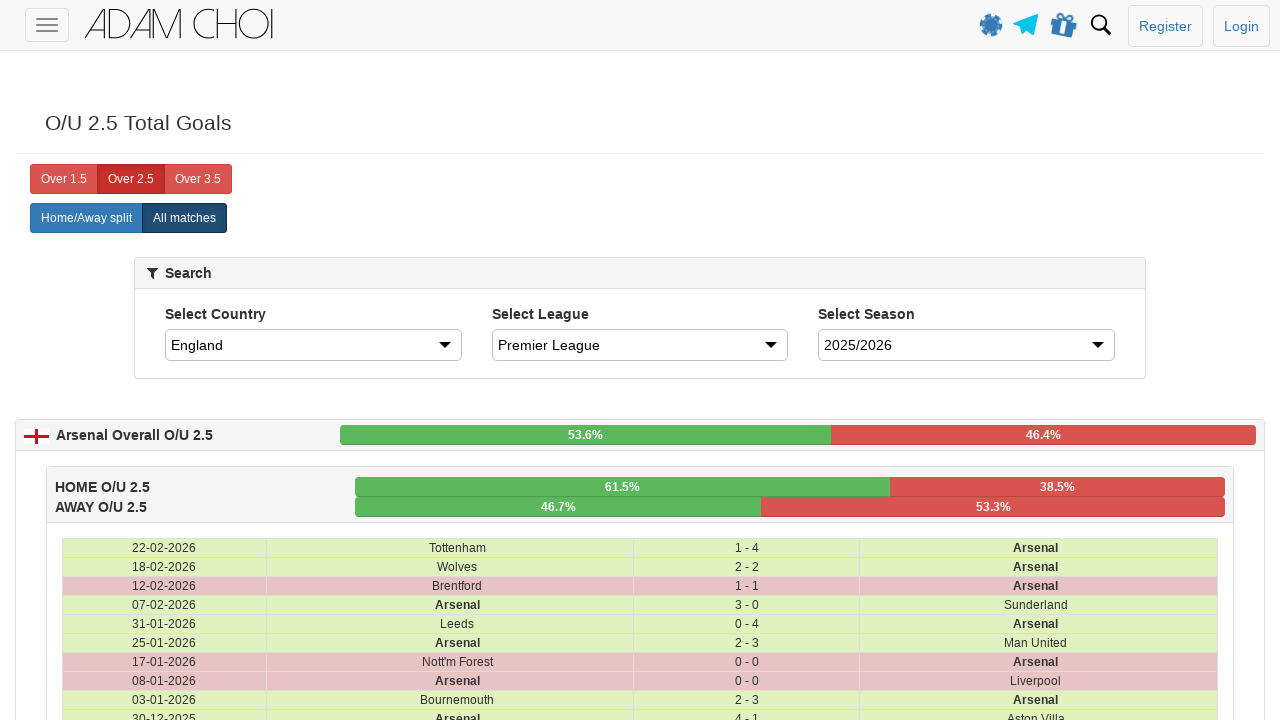